Tests checkbox and radio button interactions on jQuery UI demo page by clicking various location, rating, and bed type options

Starting URL: https://jqueryui.com/checkboxradio/

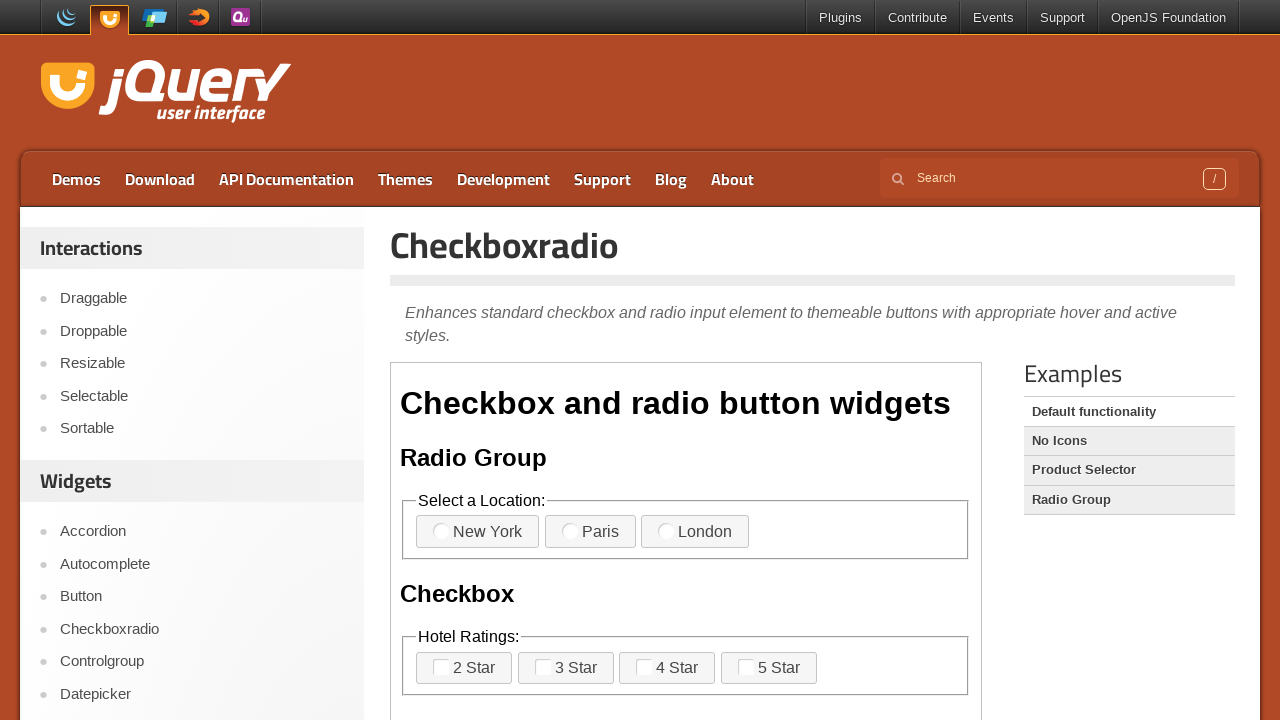

Located and accessed the demo iframe
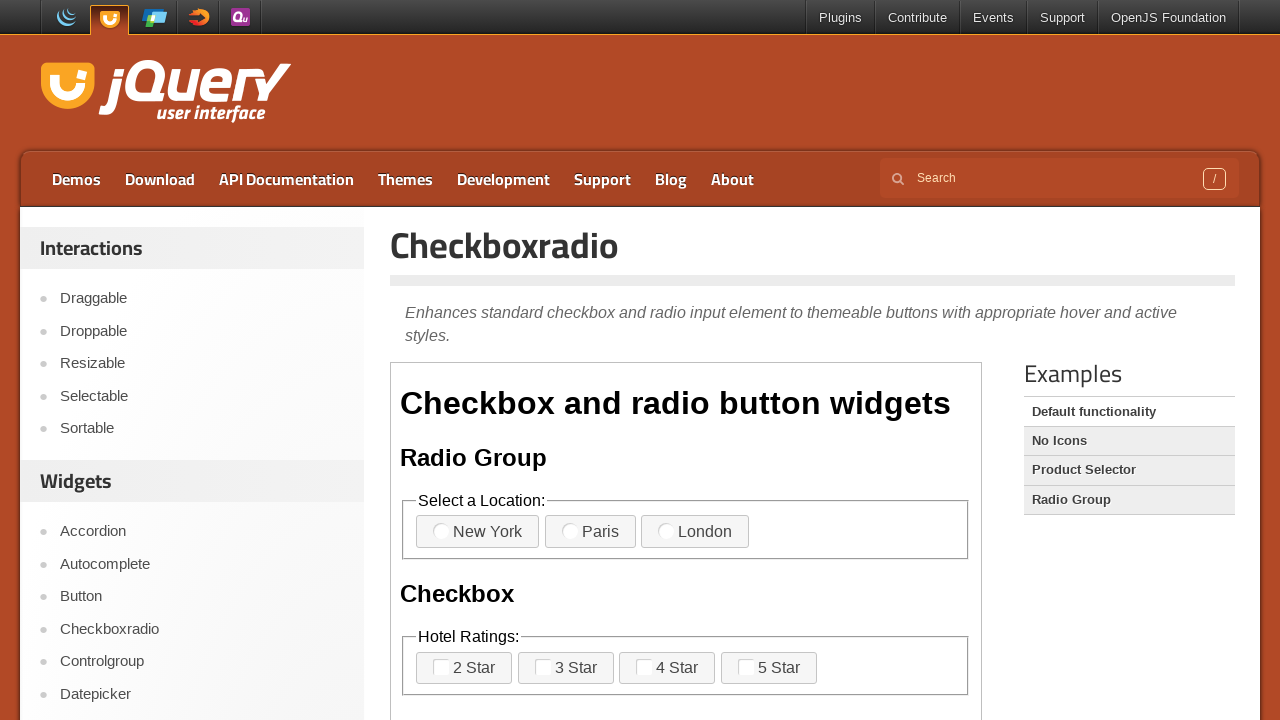

Clicked New York location radio button at (478, 532) on iframe >> nth=0 >> internal:control=enter-frame >> xpath=//fieldset[1]/label[1]
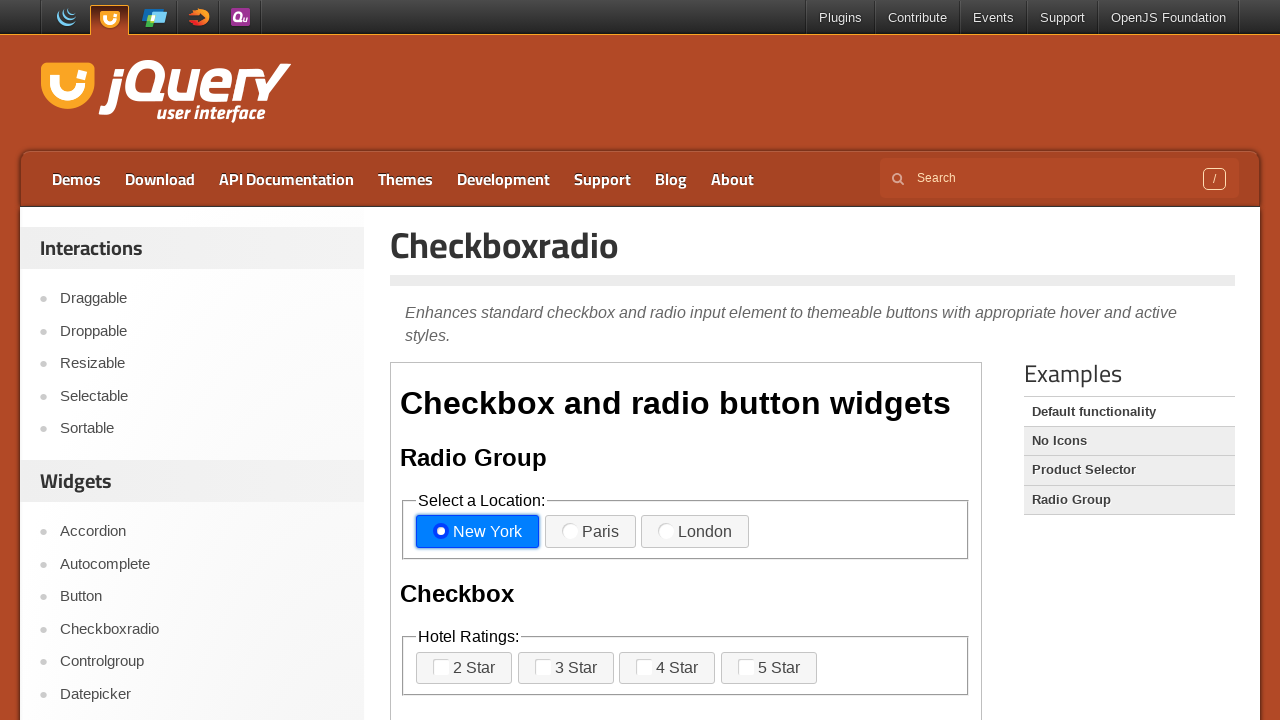

Clicked Paris location radio button at (590, 532) on iframe >> nth=0 >> internal:control=enter-frame >> xpath=//fieldset[1]/label[2]
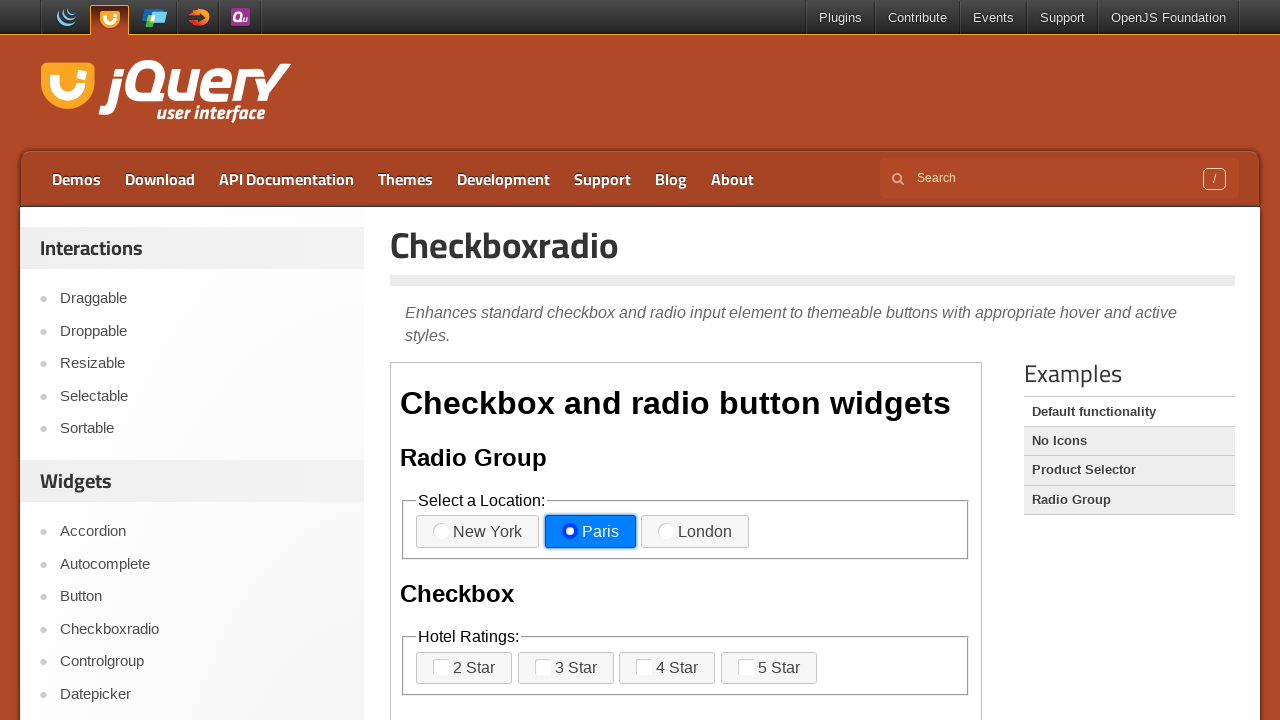

Clicked 2 Star rating checkbox at (464, 668) on iframe >> nth=0 >> internal:control=enter-frame >> xpath=//fieldset[2]/label[1]
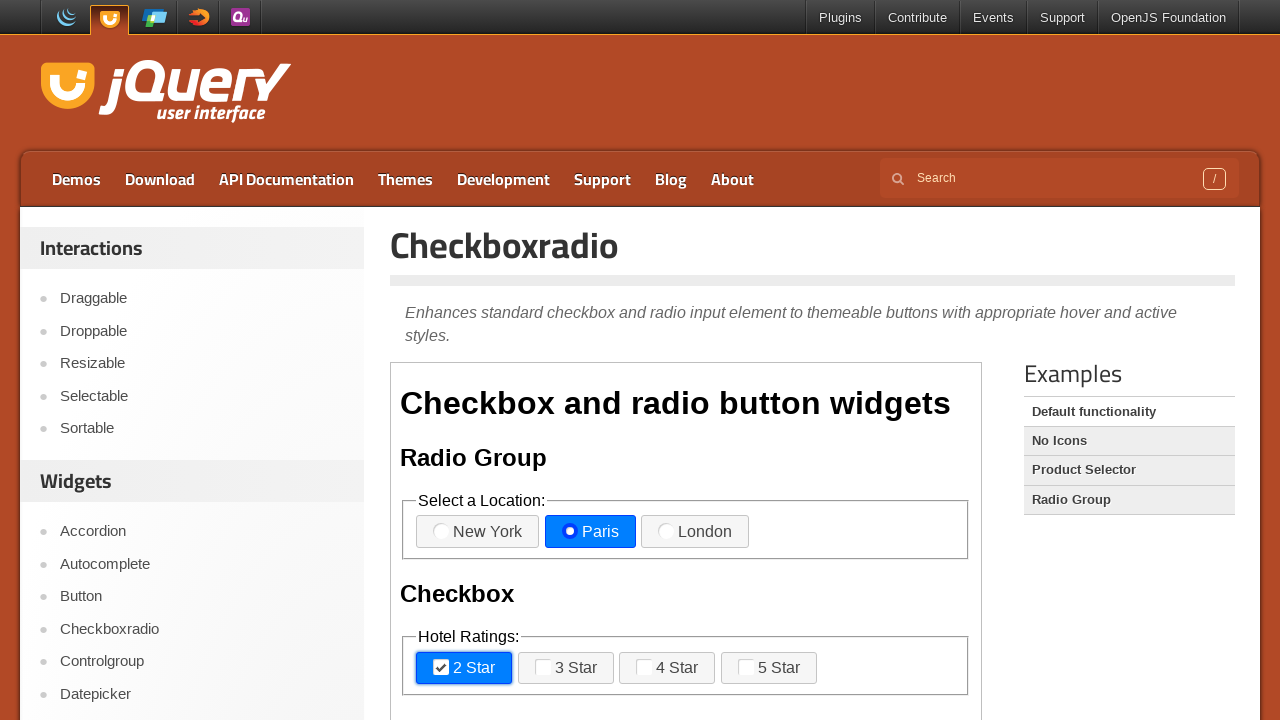

Clicked 3 Star rating checkbox at (566, 668) on iframe >> nth=0 >> internal:control=enter-frame >> xpath=//fieldset[2]/label[2]
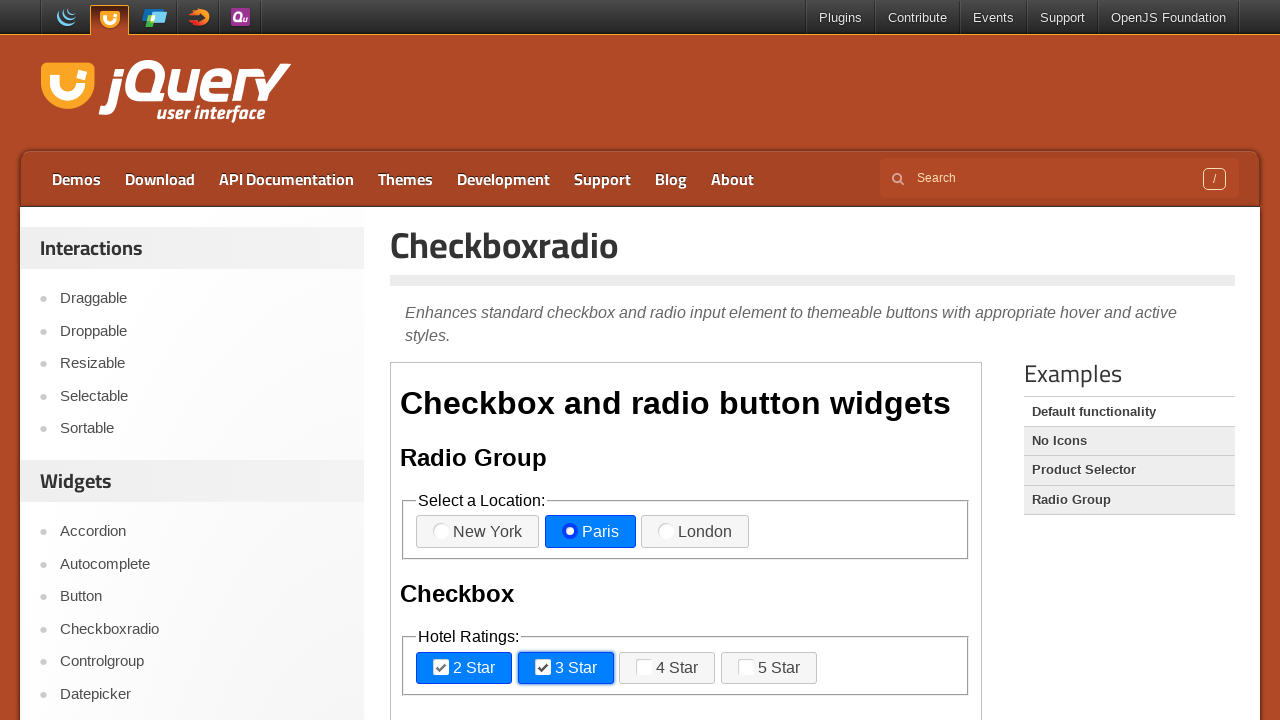

Clicked 2 Double beds bed type radio button at (476, 361) on iframe >> nth=0 >> internal:control=enter-frame >> xpath=//fieldset[3]/label[1]
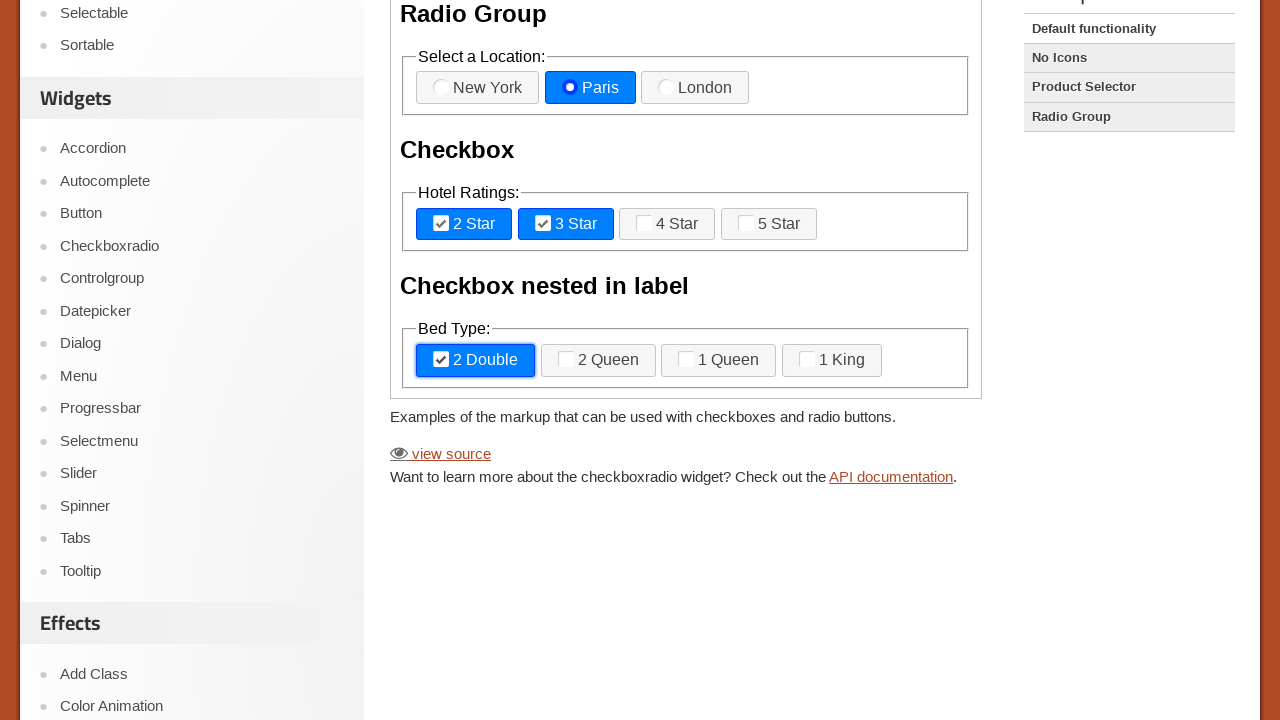

Clicked 2 Queen beds bed type radio button at (598, 361) on iframe >> nth=0 >> internal:control=enter-frame >> xpath=//fieldset[3]/label[2]
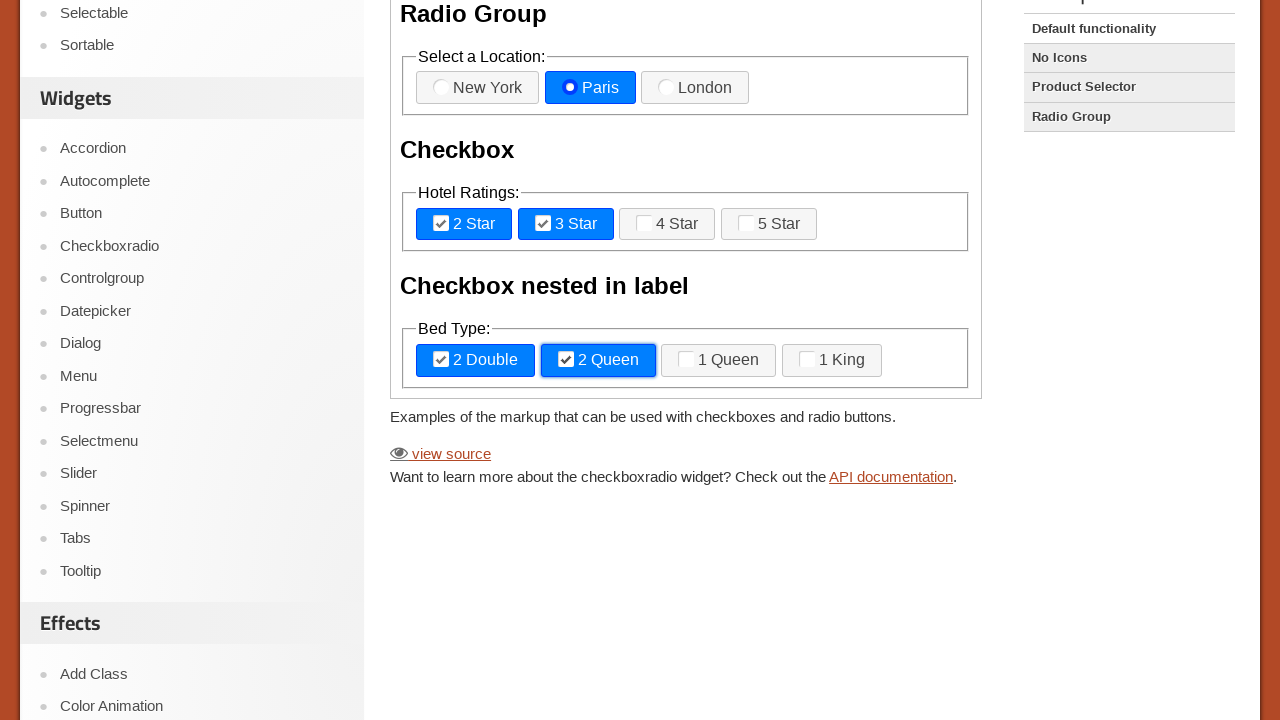

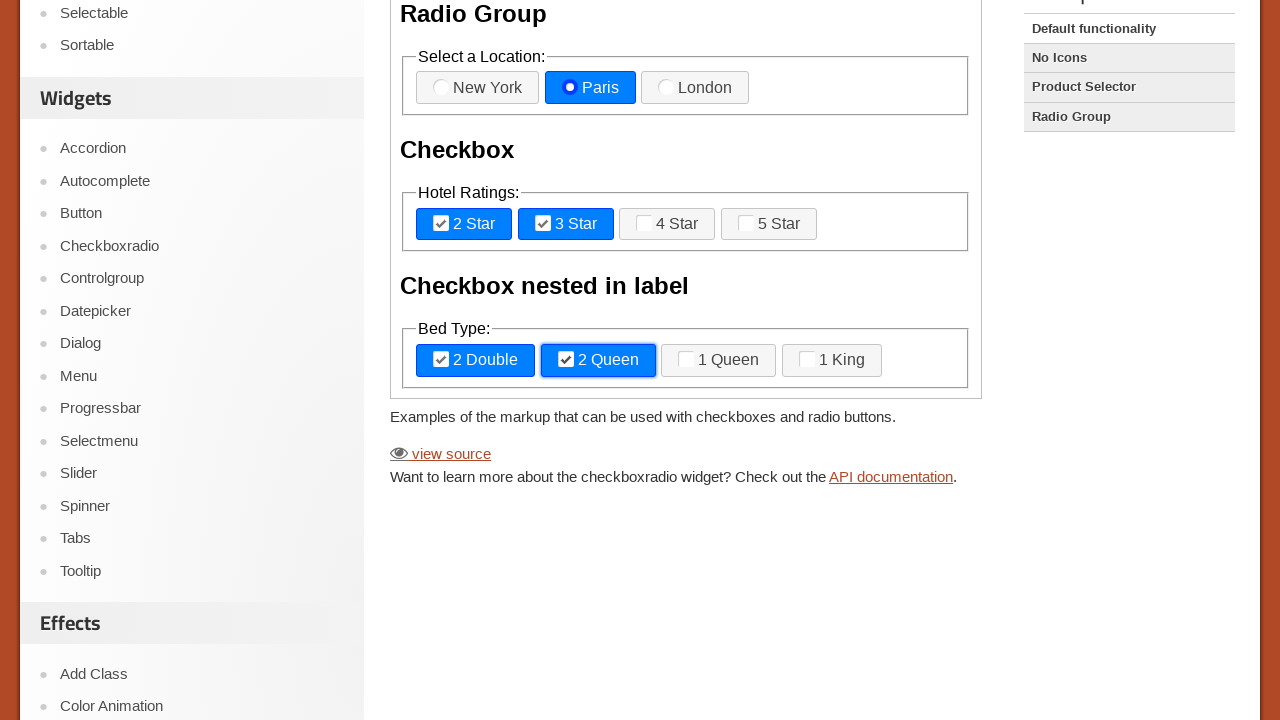